Tests the train search functionality on erail.in by entering source station (MS - Chennai) and destination station (CBE - Coimbatore), then verifies that train search results are displayed.

Starting URL: https://erail.in/

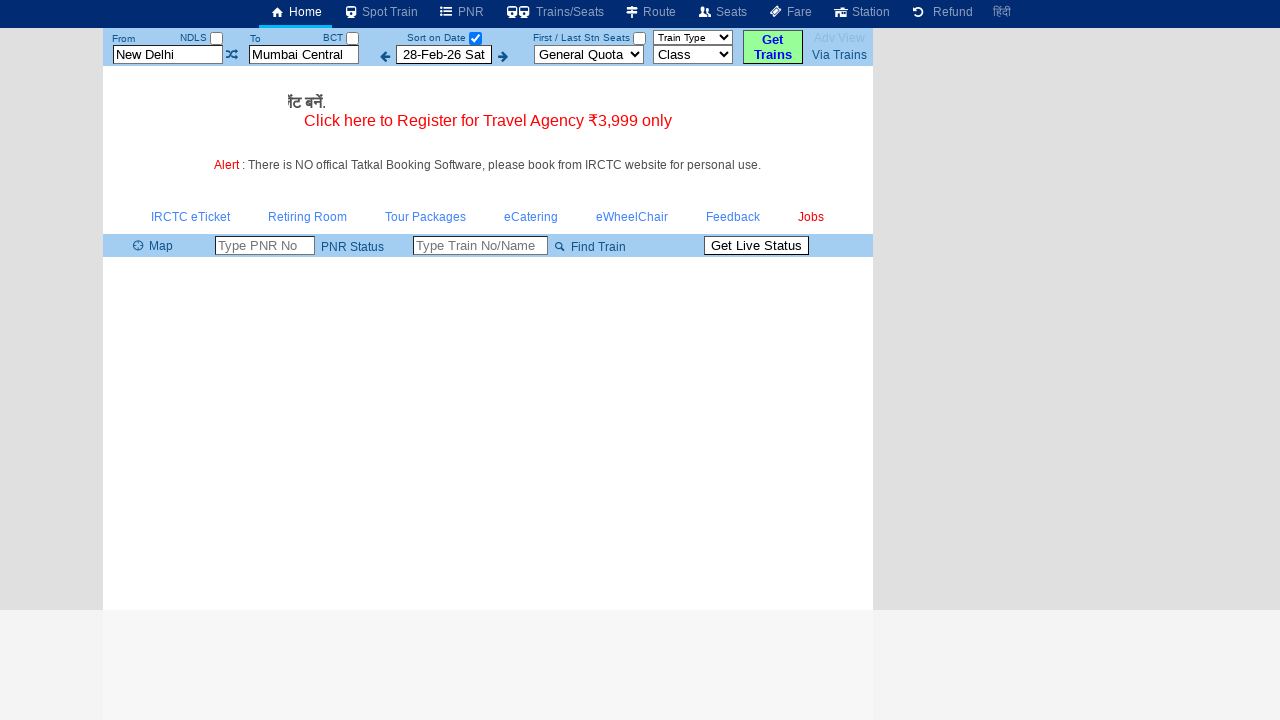

Clicked date-only checkbox at (475, 38) on #chkSelectDateOnly
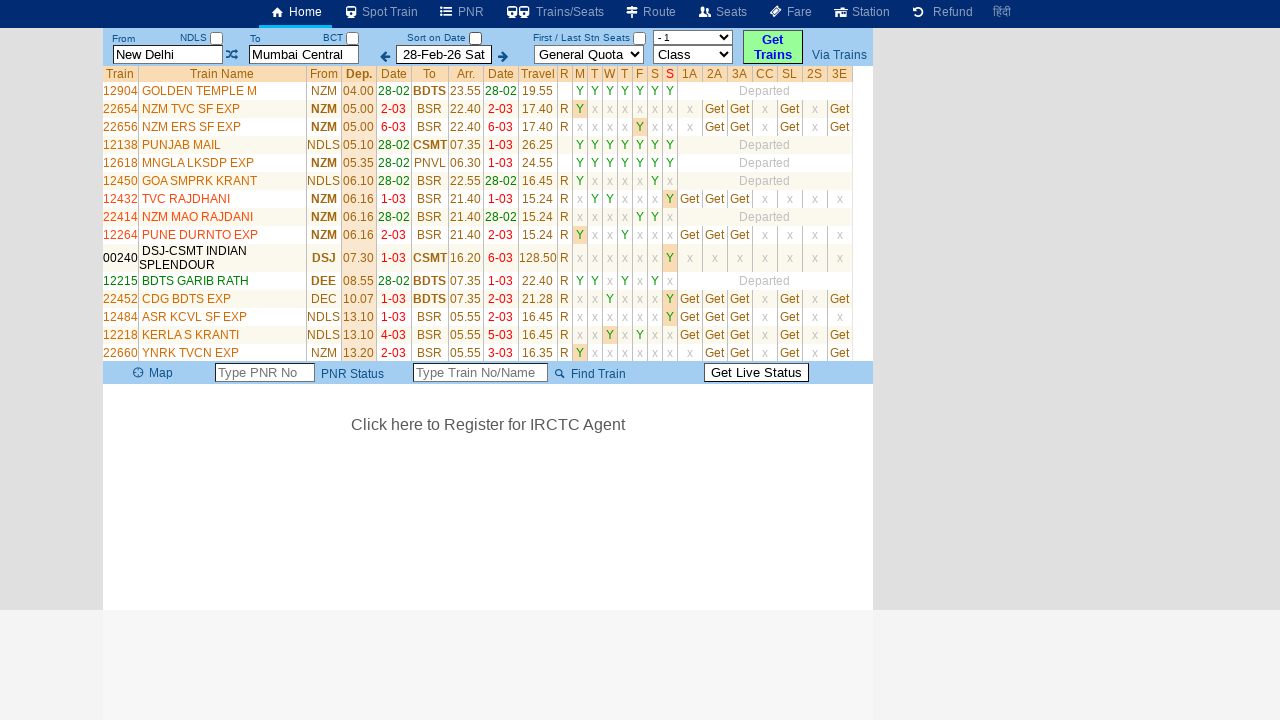

Cleared source station field on #txtStationFrom
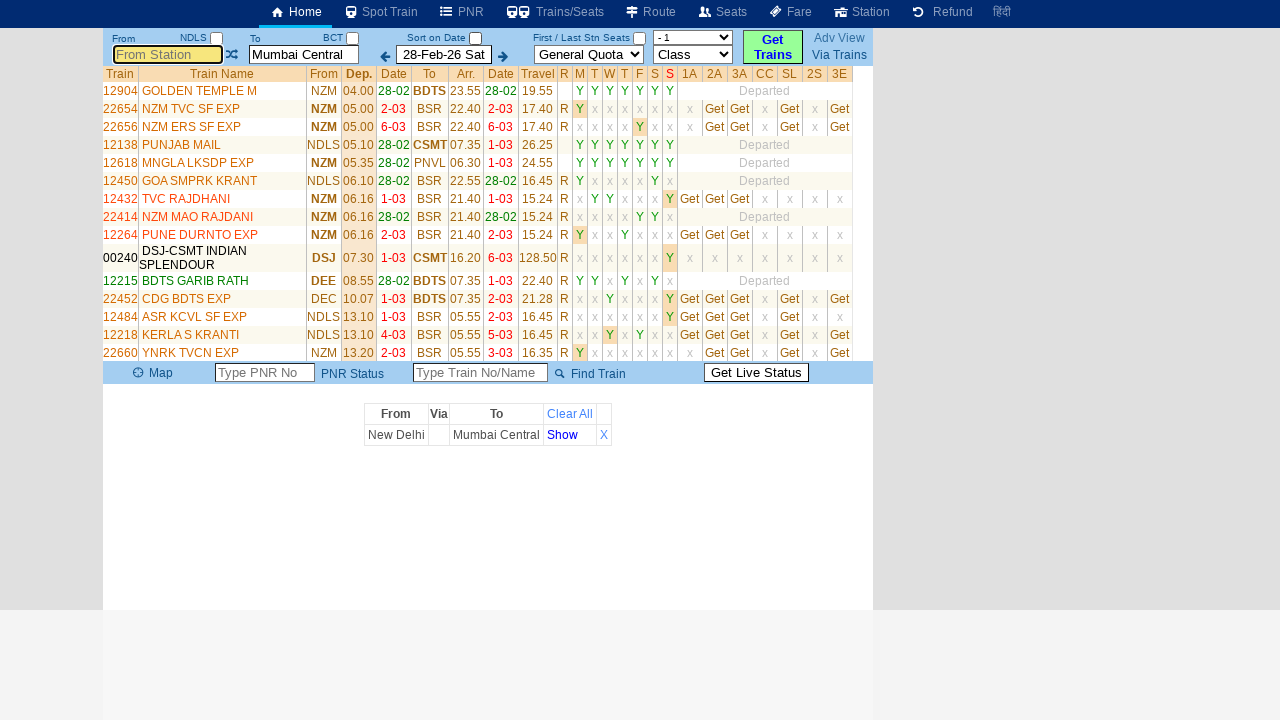

Filled source station field with 'MS' (Chennai) on #txtStationFrom
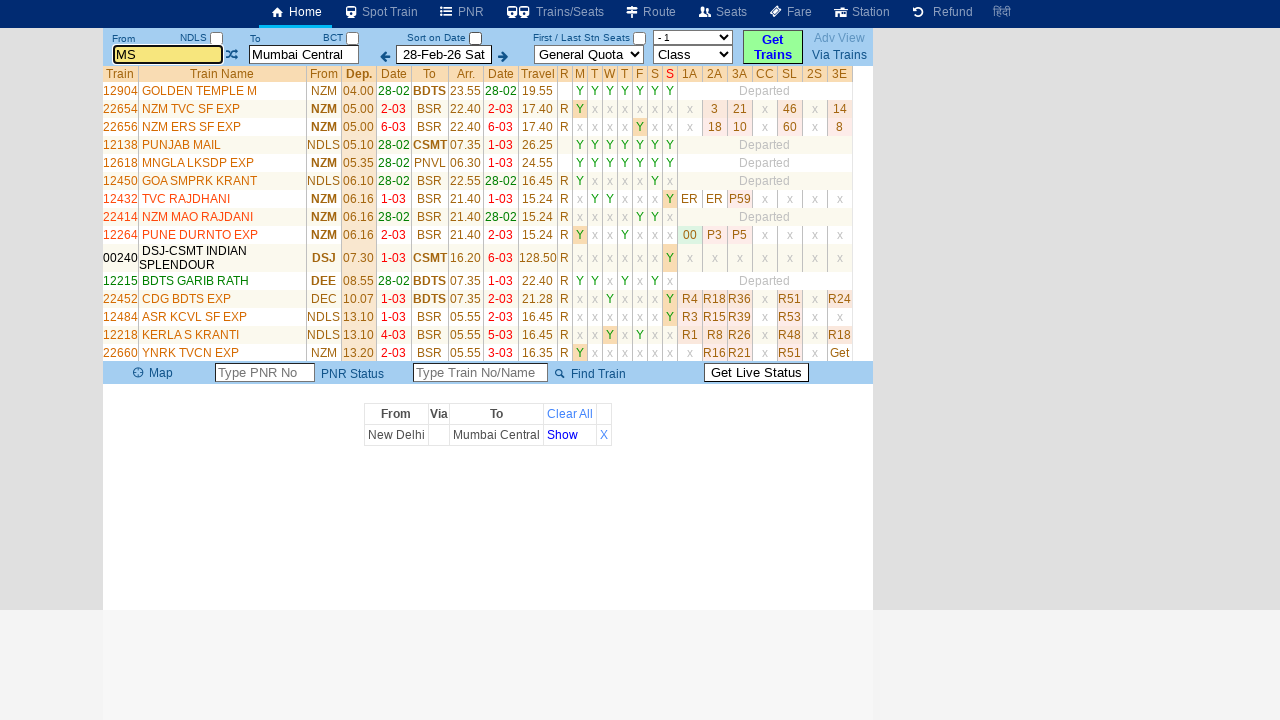

Waited 500ms for autocomplete suggestions
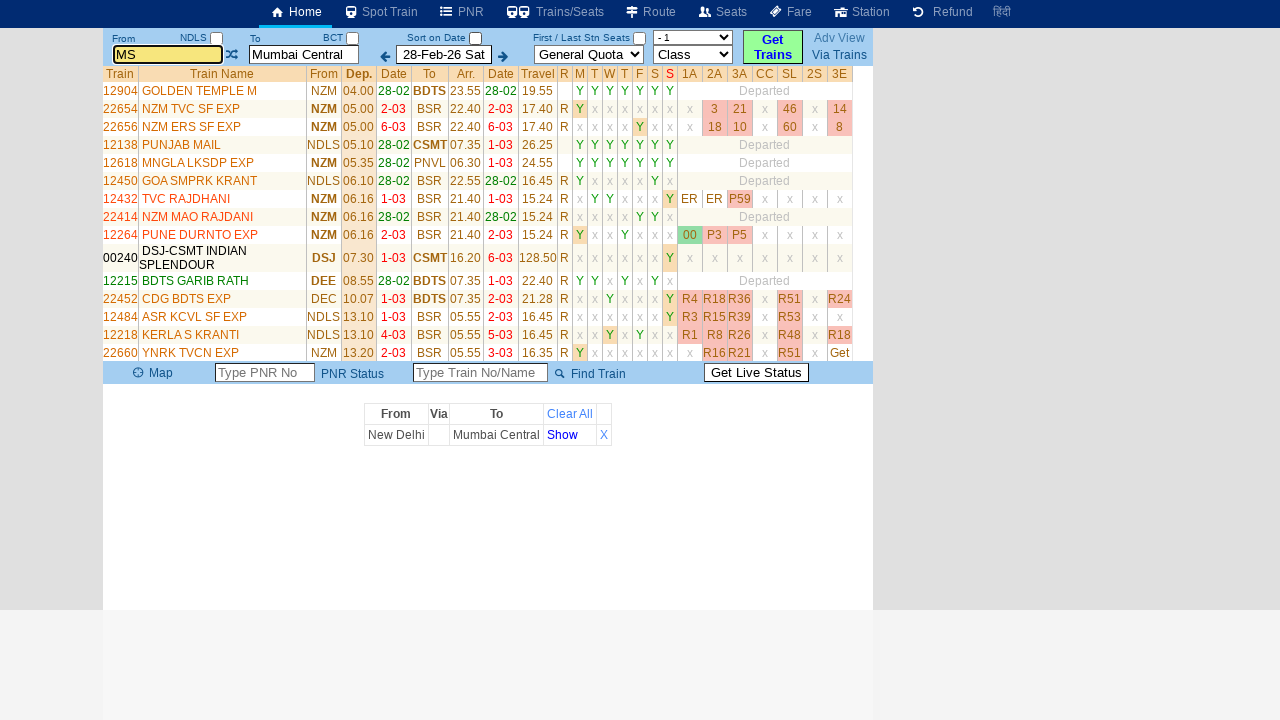

Pressed Tab to confirm source station selection
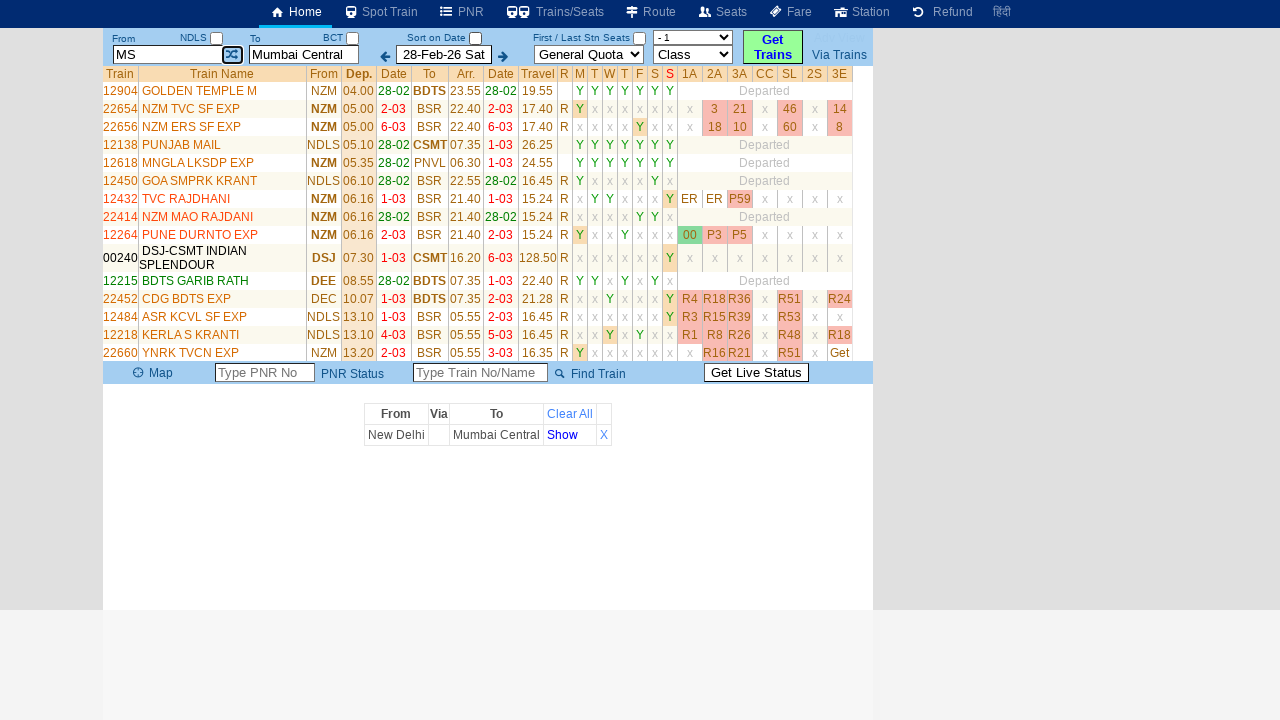

Cleared destination station field on #txtStationTo
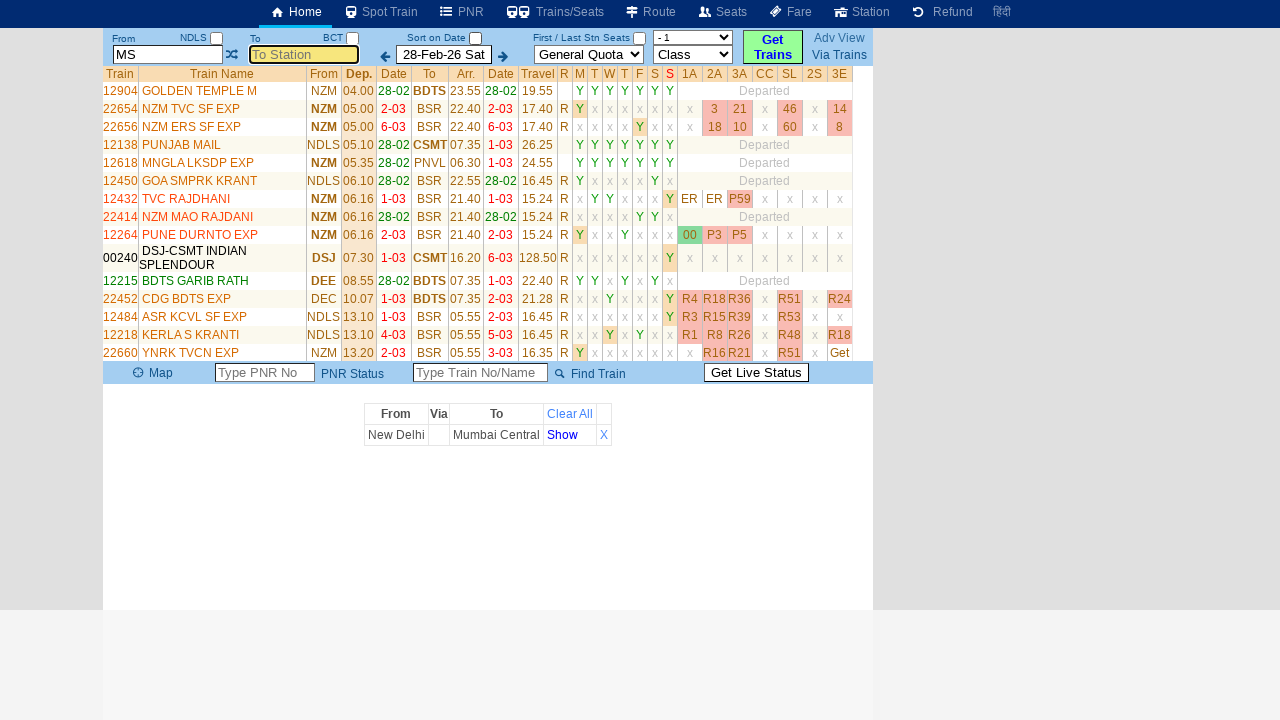

Filled destination station field with 'CBE' (Coimbatore) on #txtStationTo
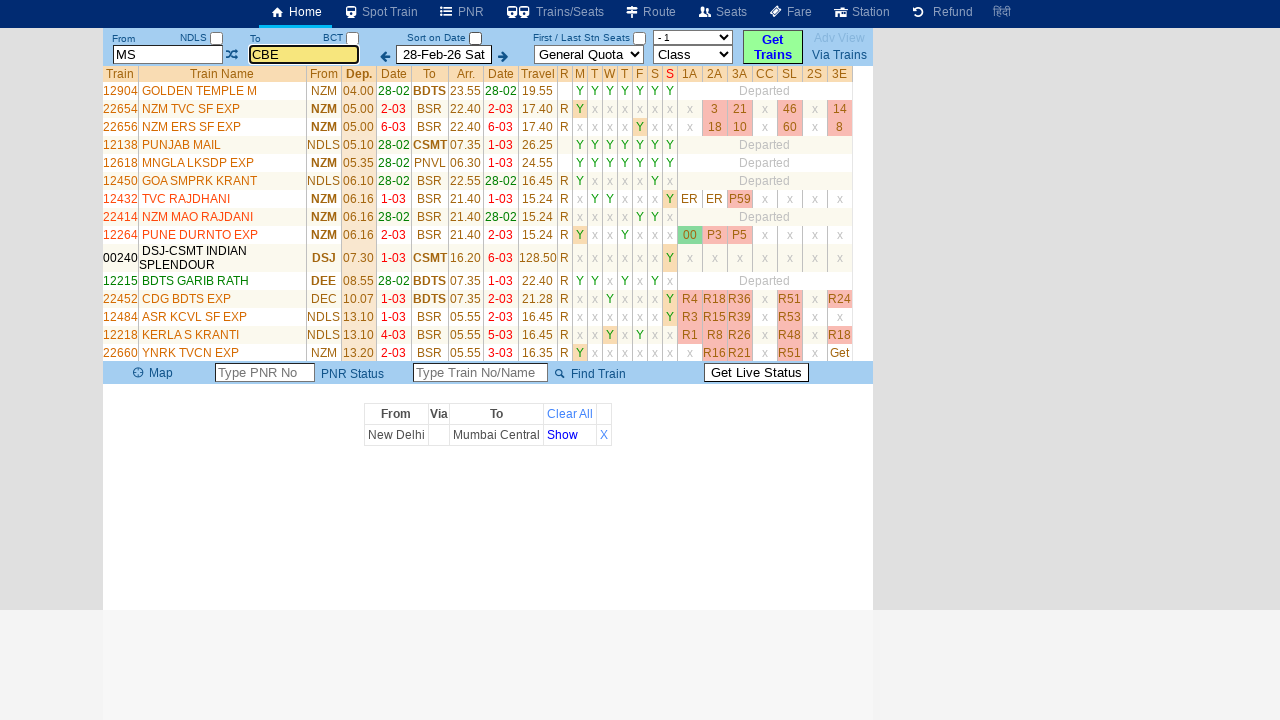

Waited 500ms for autocomplete suggestions
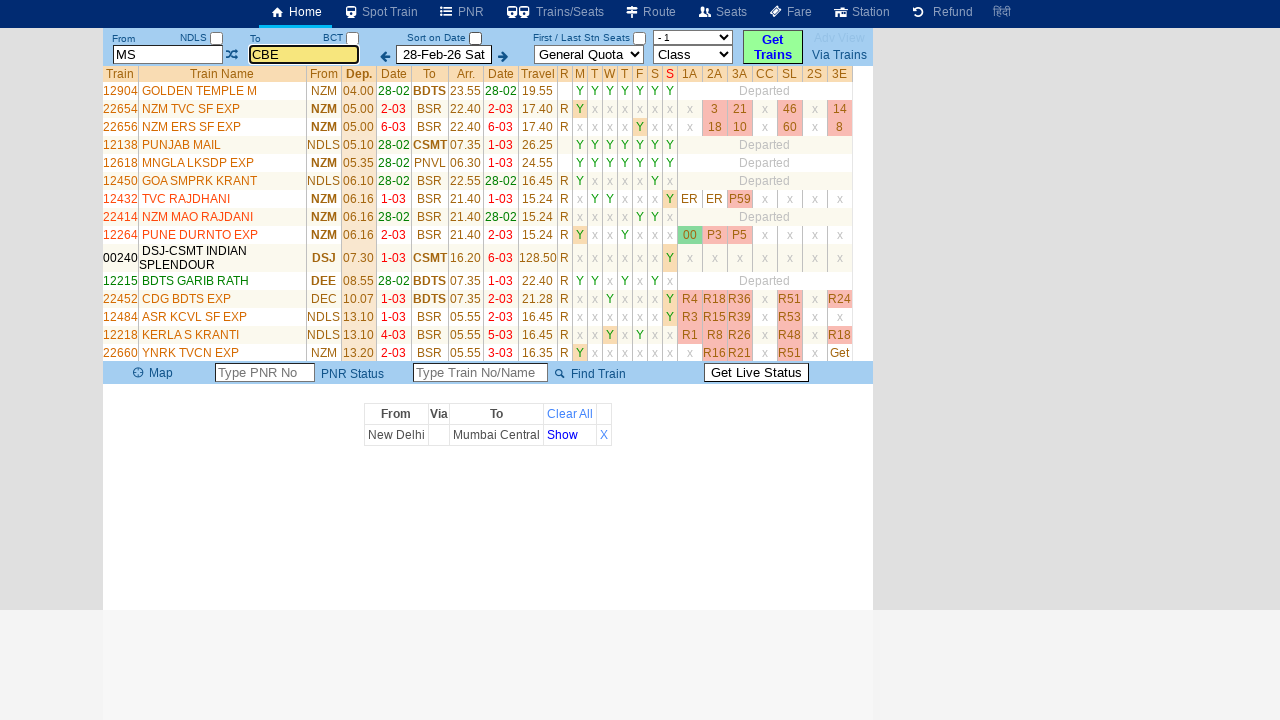

Pressed Tab to confirm destination station selection
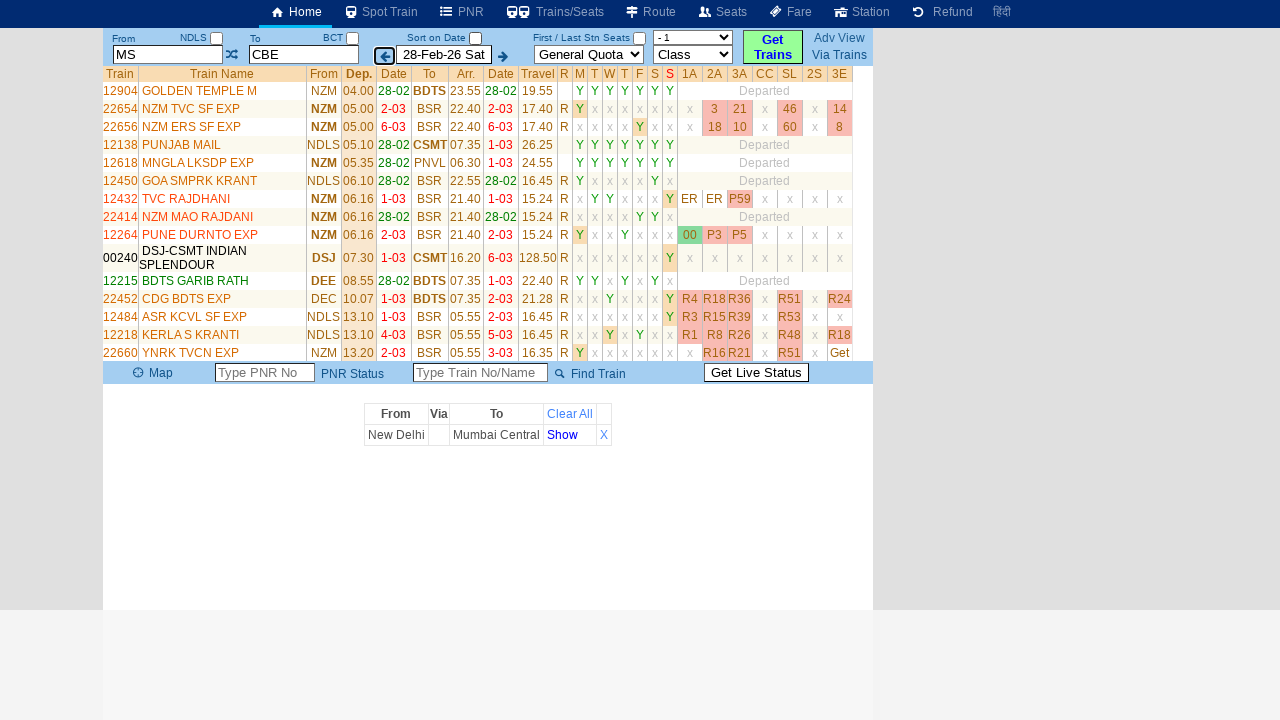

Waited 2000ms for train search results to load
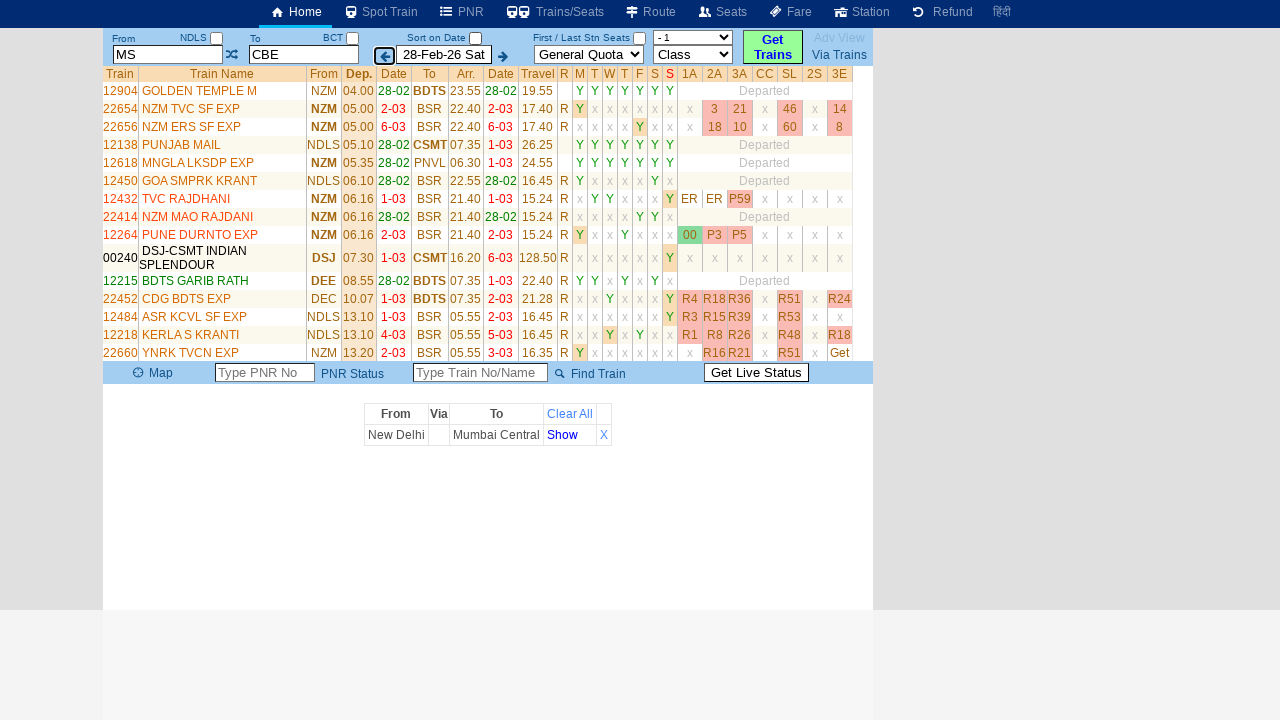

Verified train search results table is displayed
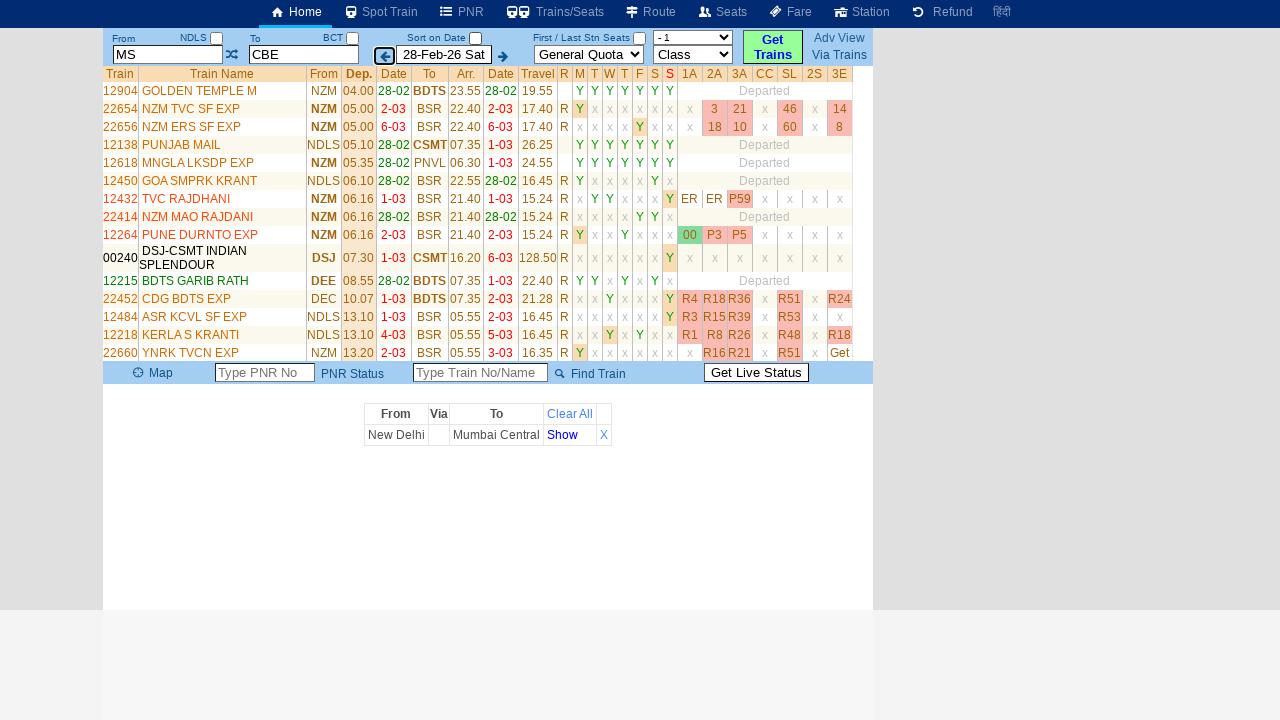

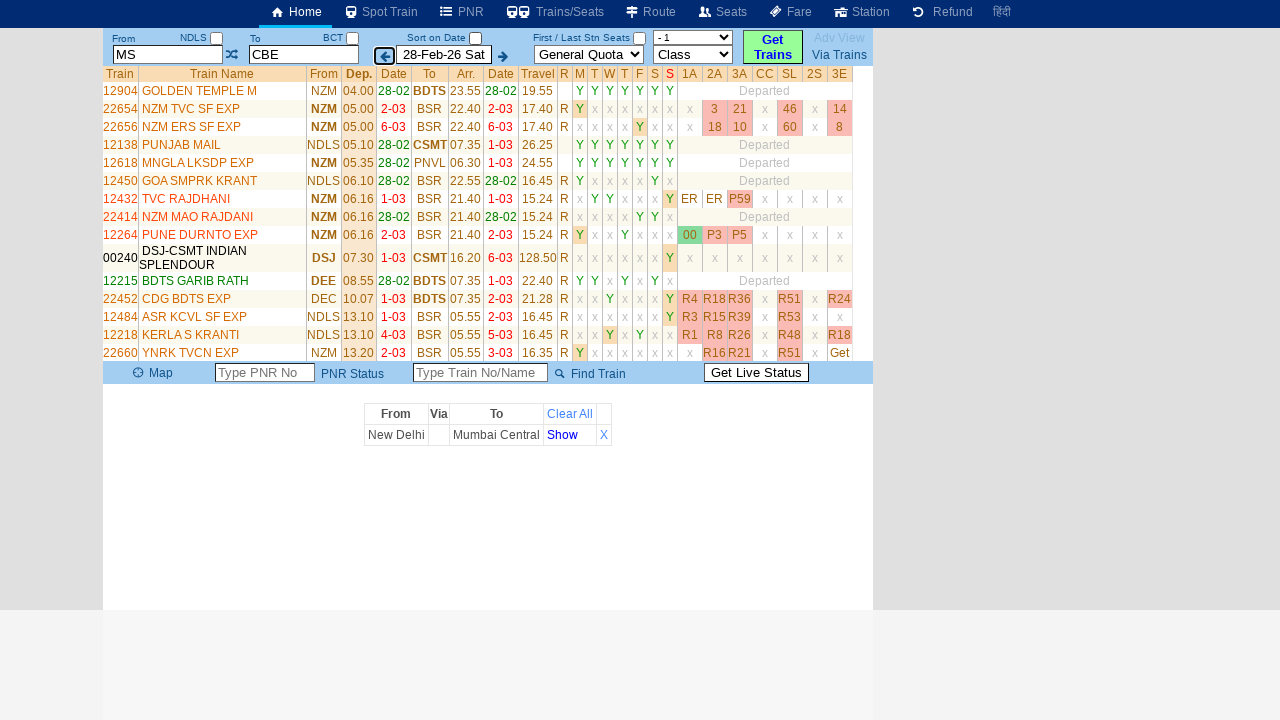